Tests handling of dynamically appearing elements by checking for and clicking a gallery link

Starting URL: http://the-internet.herokuapp.com/disappearing_elements

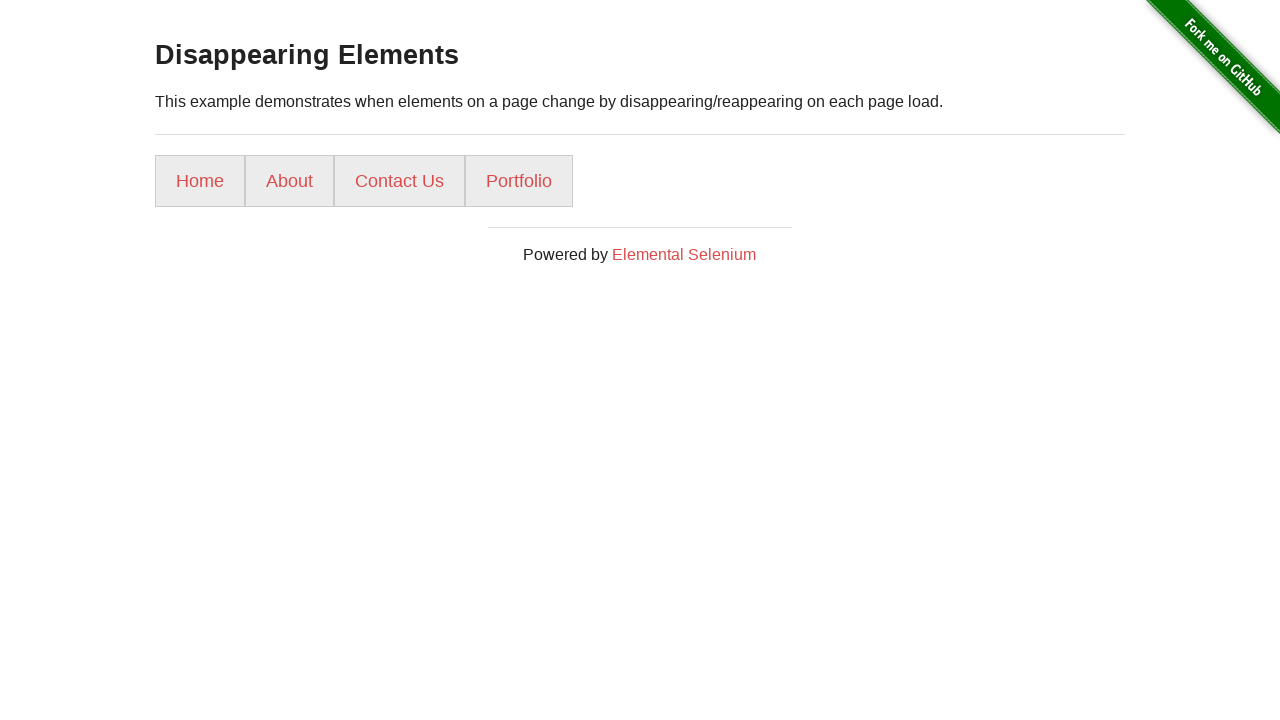

Gallery link not found on initial page load
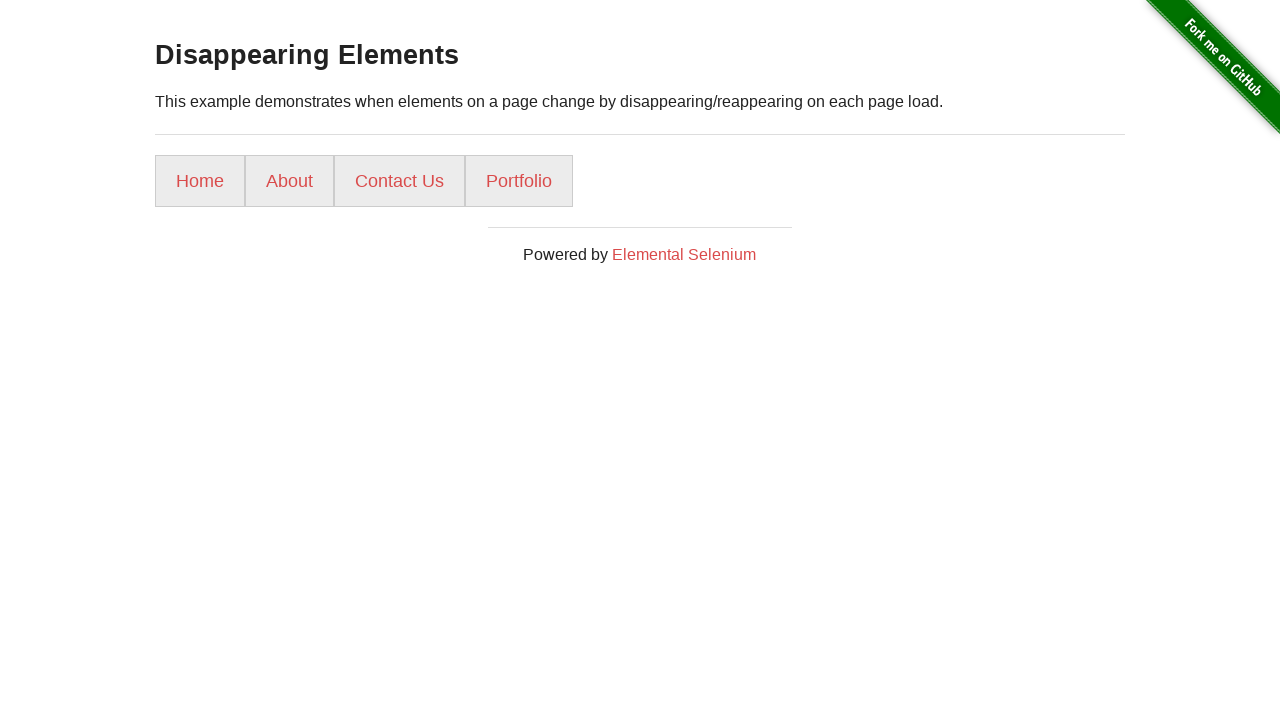

Reloaded page to check for dynamically appearing gallery link
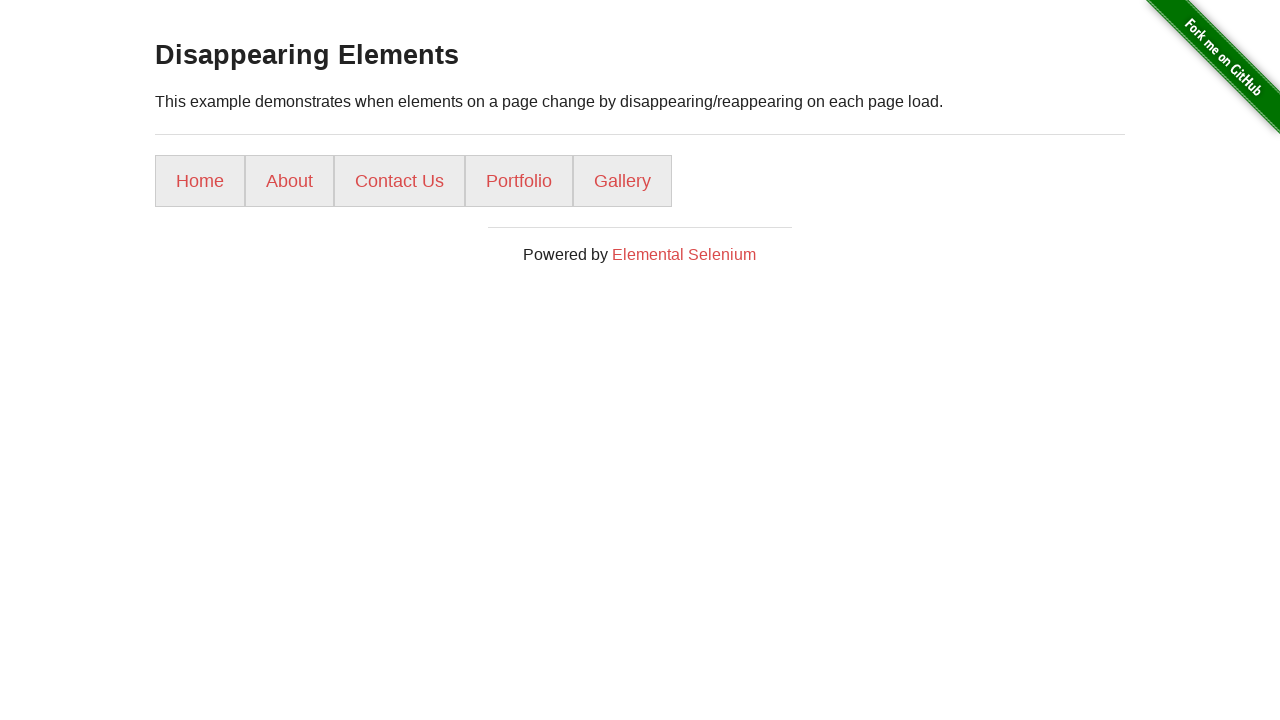

Clicked the gallery link at (622, 181) on xpath=//a[@href='/gallery/']
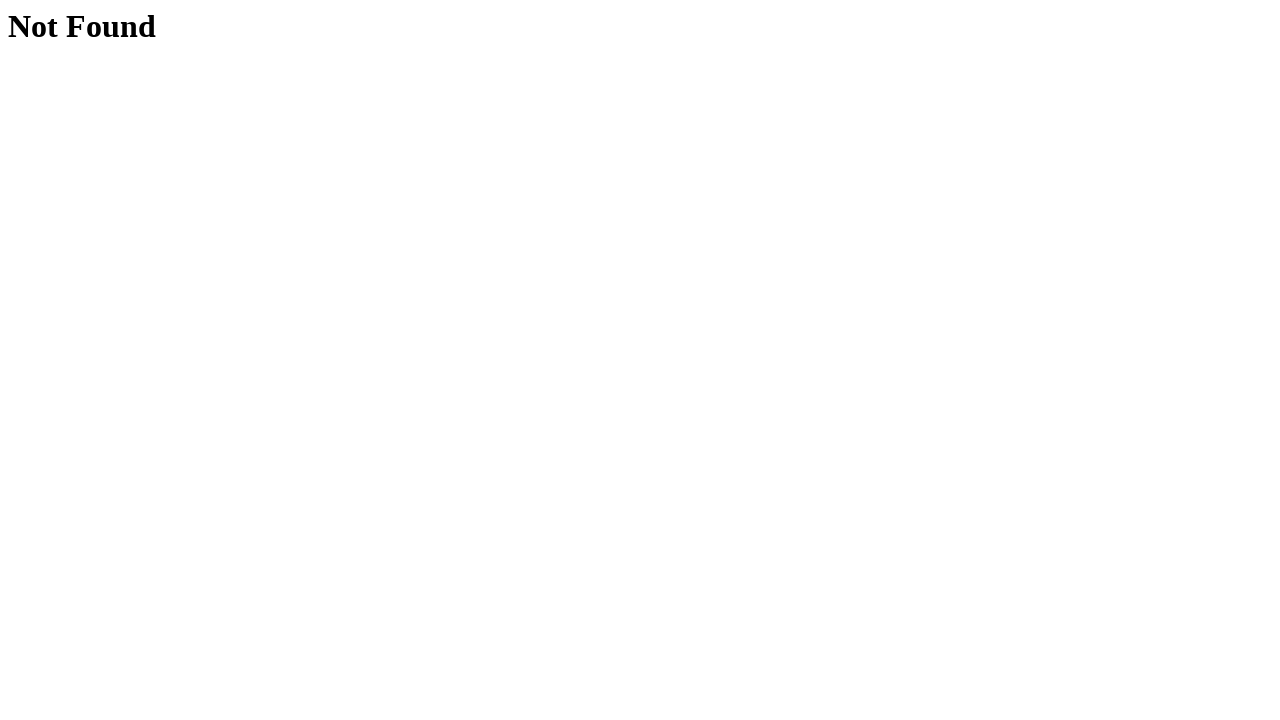

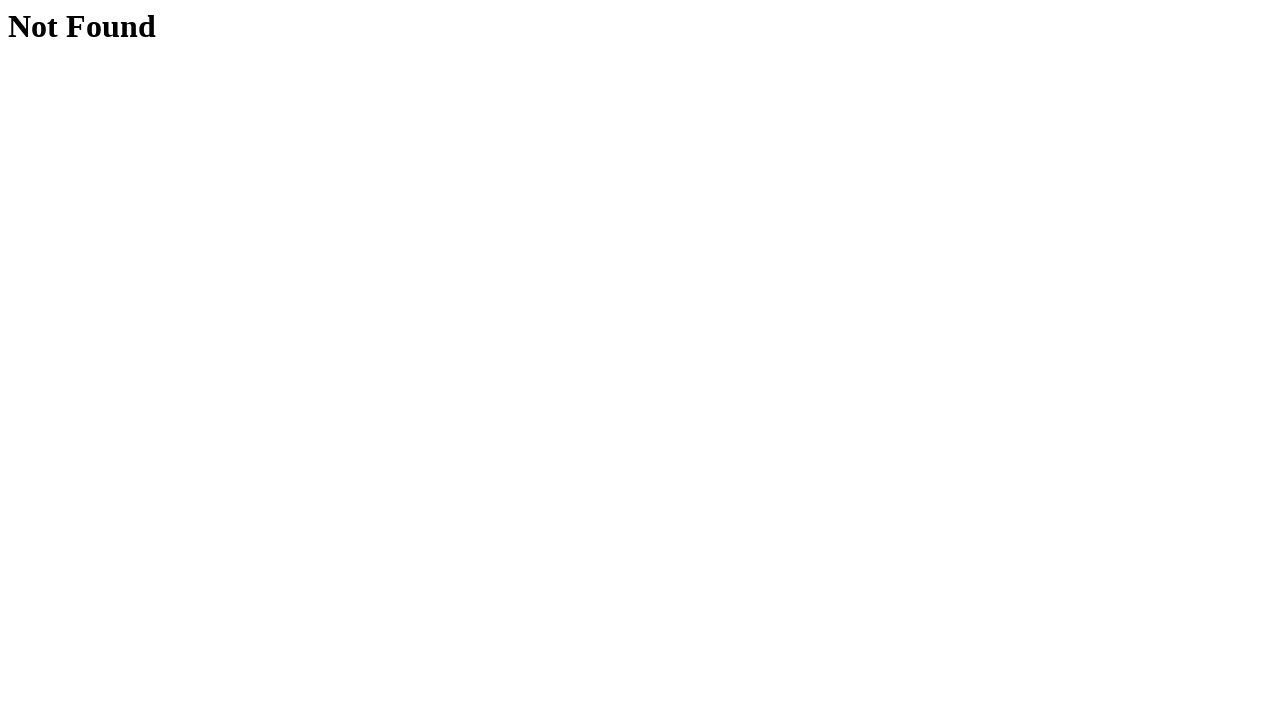